Tests a registration form by filling in required fields (first name, last name, email) and verifying that the form submission displays a success message.

Starting URL: http://suninjuly.github.io/registration1.html

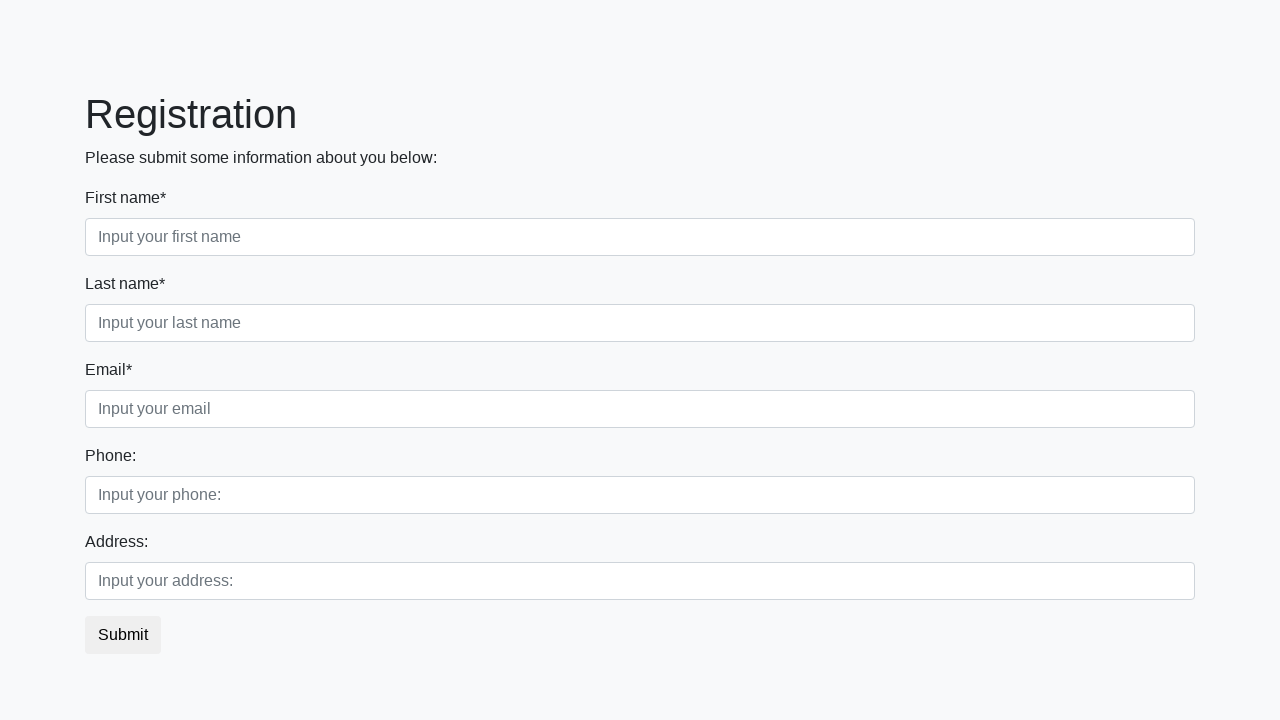

Filled first name field with 'Ivan' on .first_block .first_class input
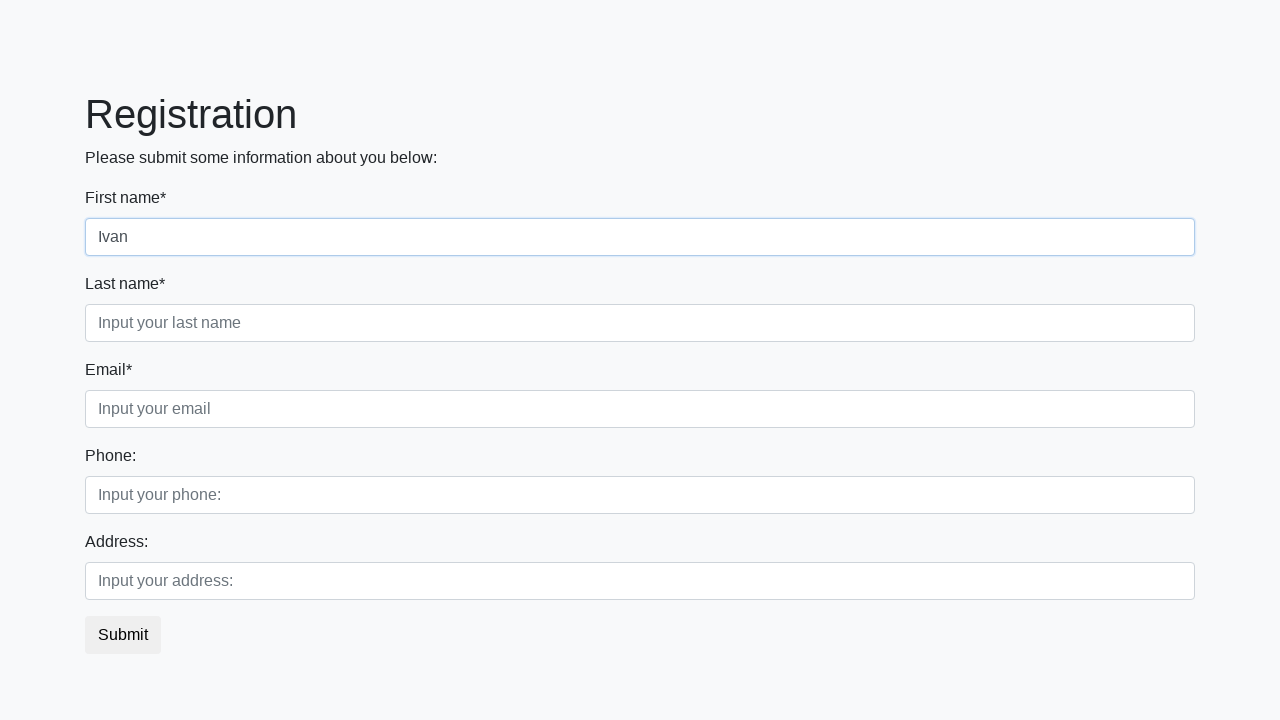

Filled last name field with 'Ivanov' on .first_block .second_class input
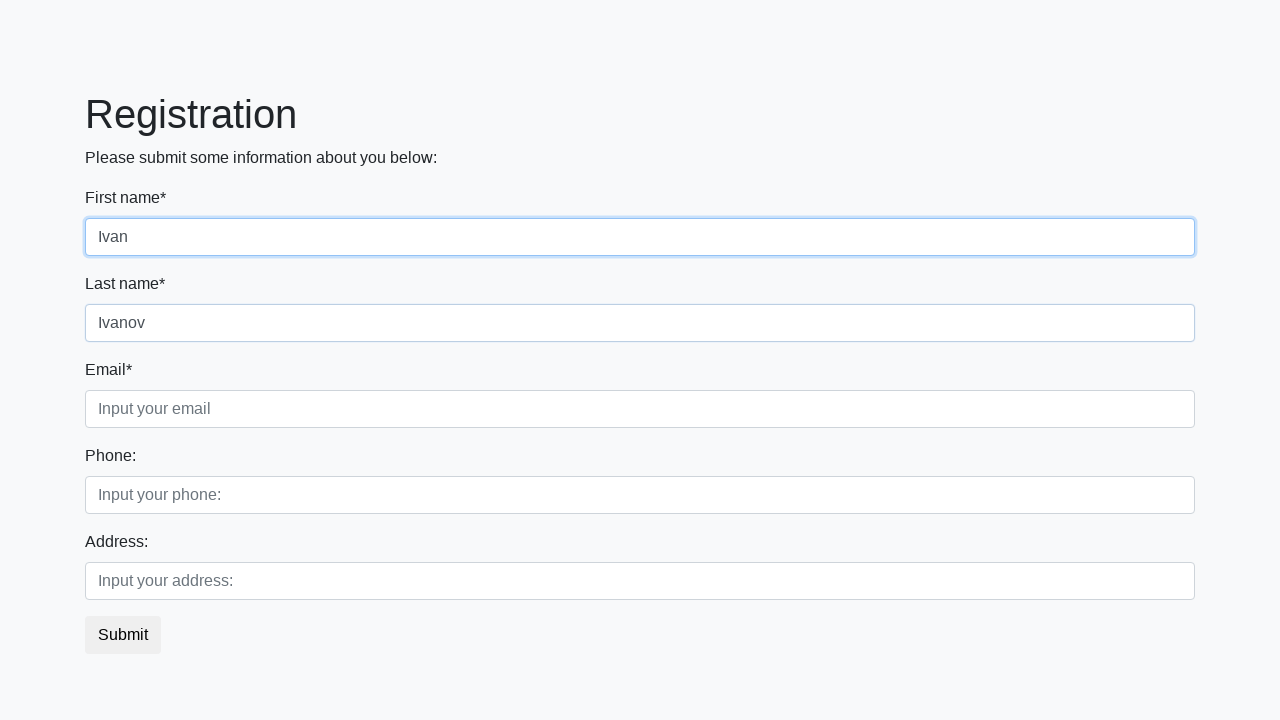

Filled email field with 'ivan@gmail.com' on .first_block .third_class input
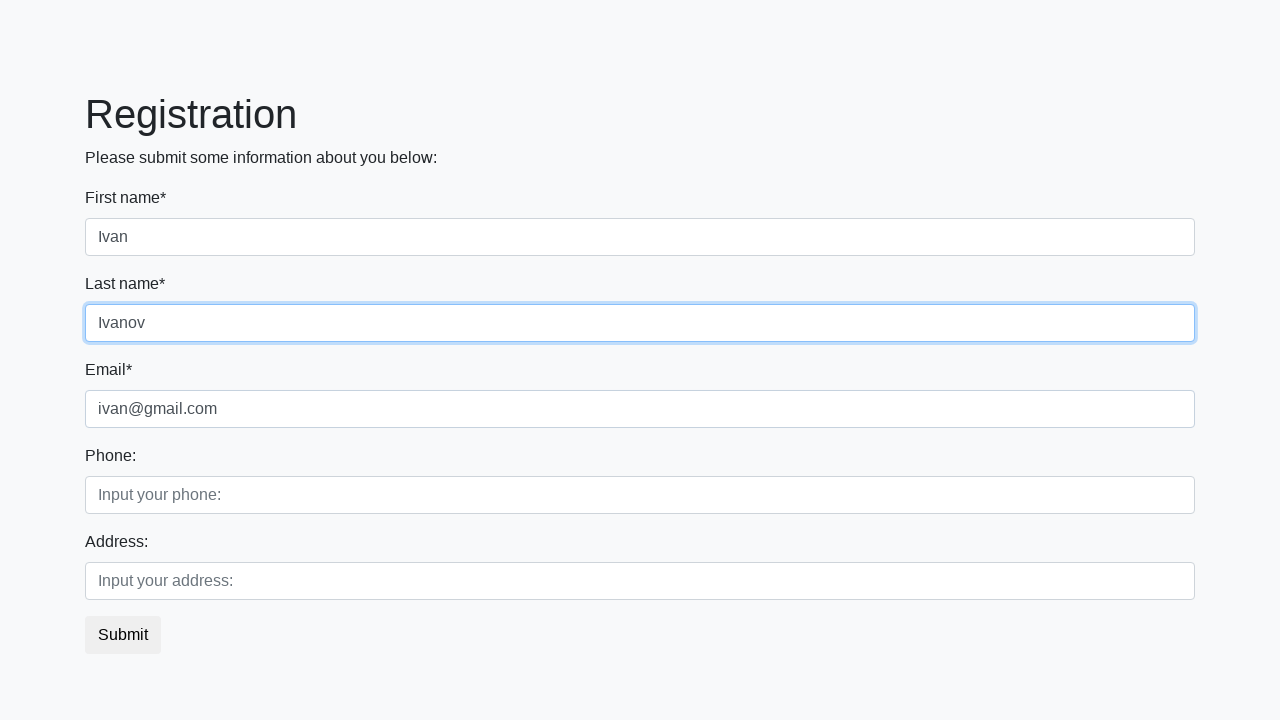

Clicked submit button to register at (123, 635) on button.btn
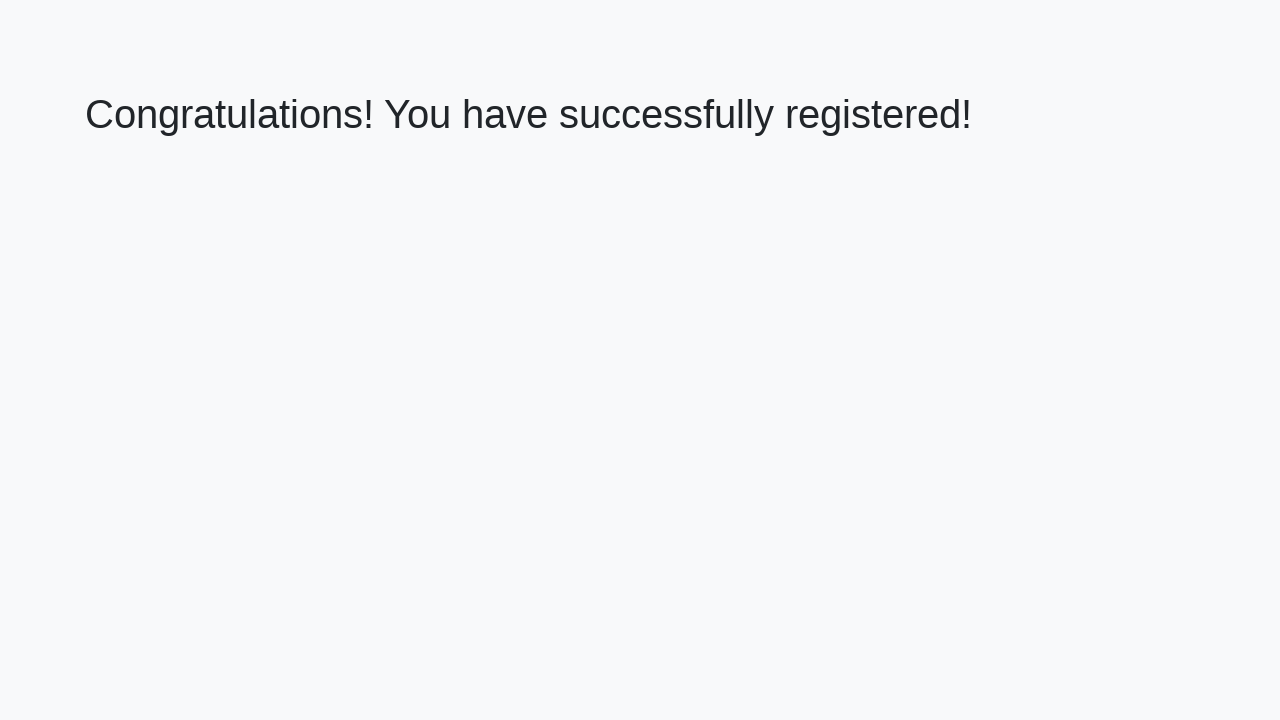

Success message heading loaded
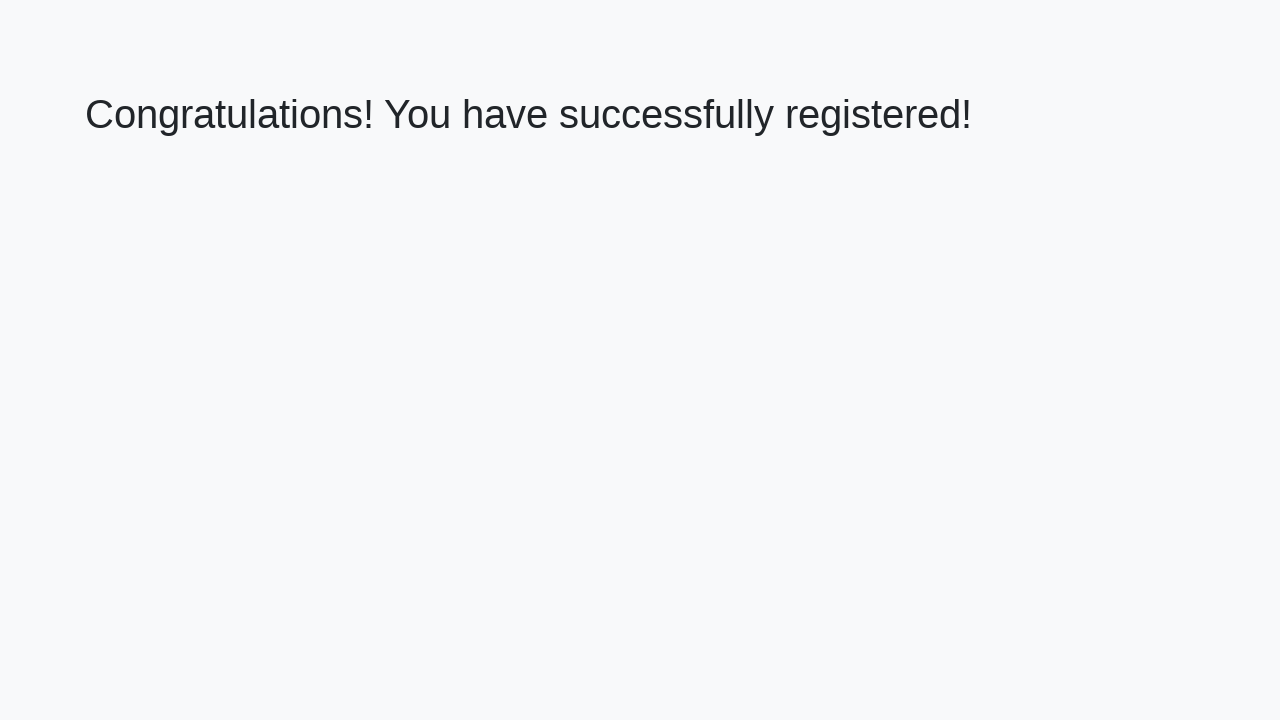

Retrieved success message: 'Congratulations! You have successfully registered!'
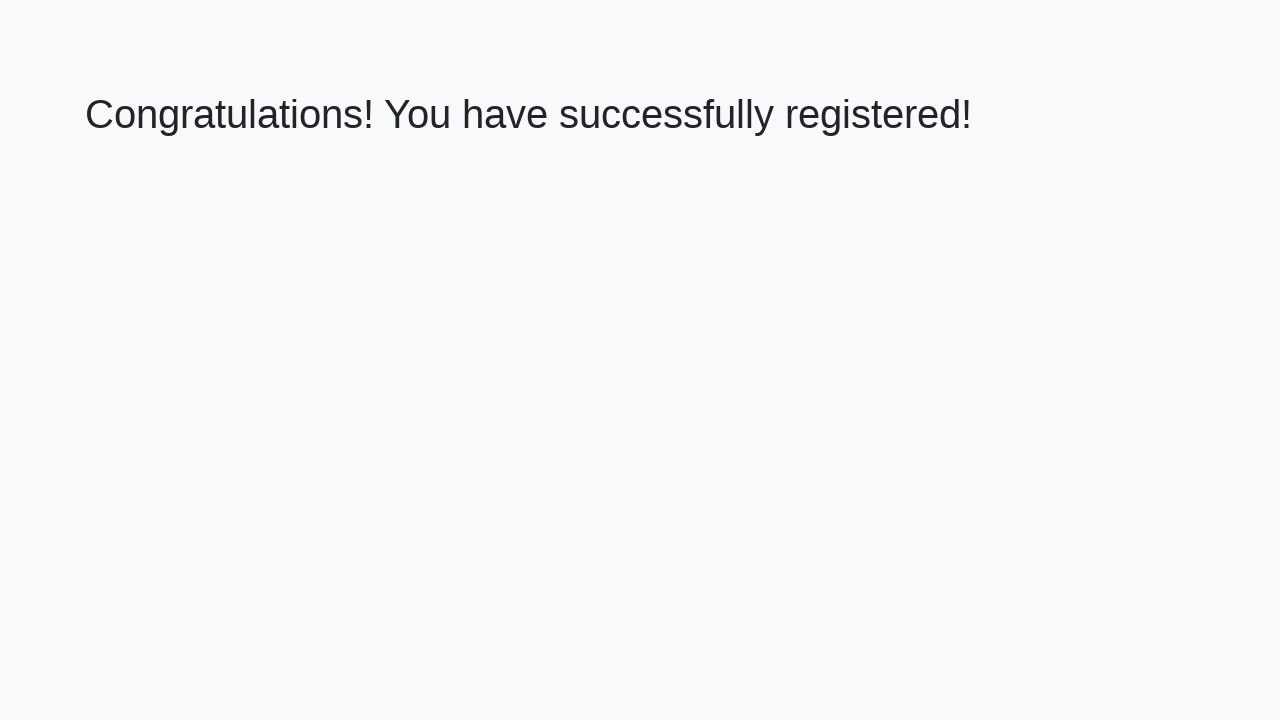

Verified success message matches expected text
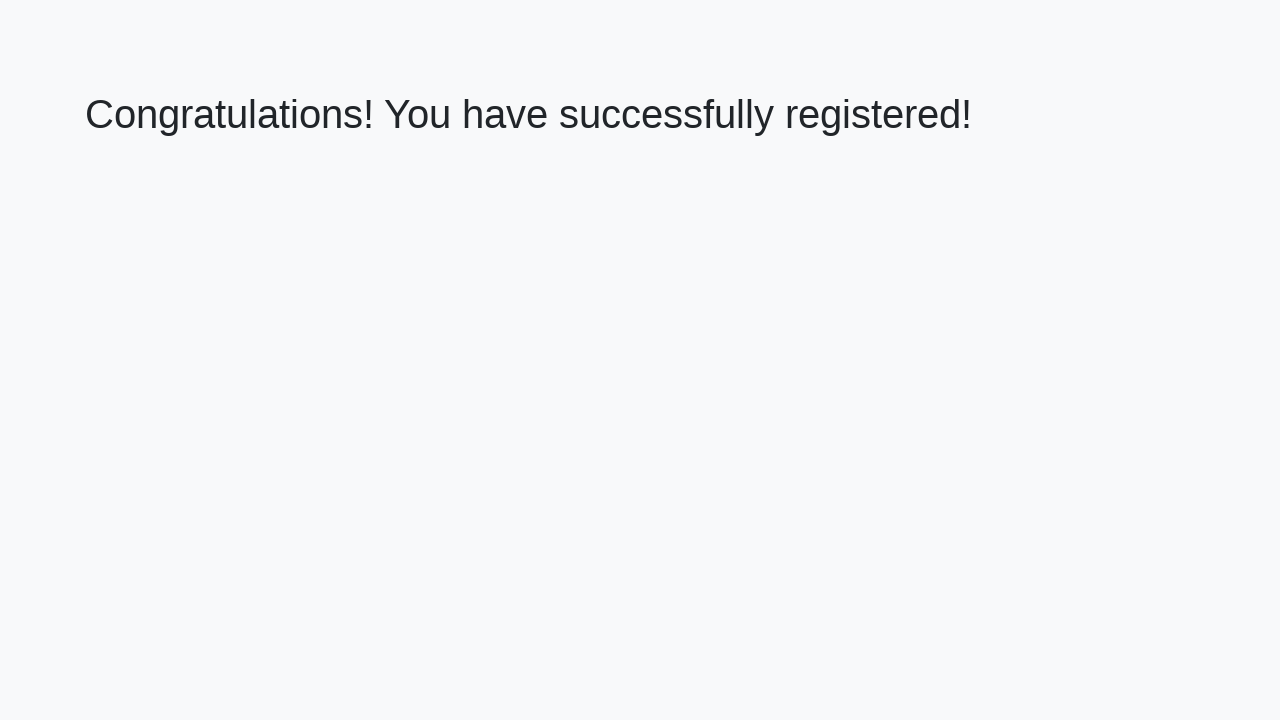

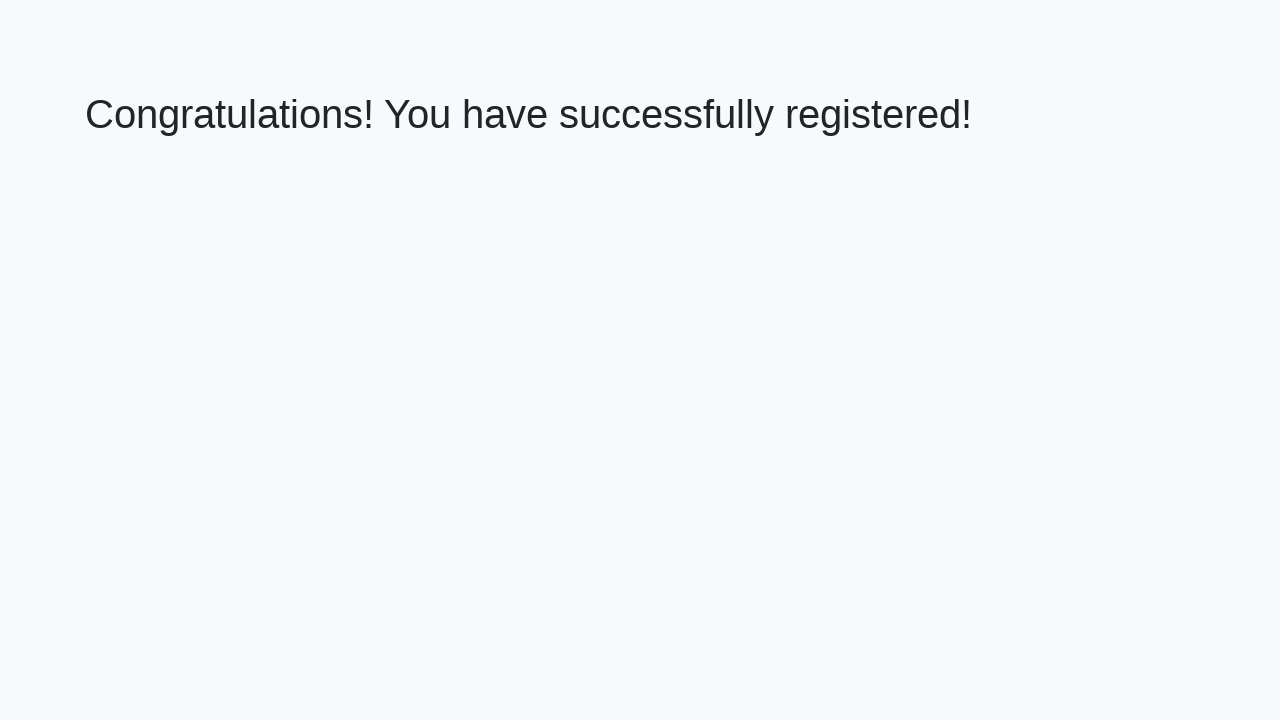